Tests an e-commerce site by searching for products, adding items to cart, and verifying page elements like brand logo and footer text

Starting URL: https://rahulshettyacademy.com/seleniumPractise/#/

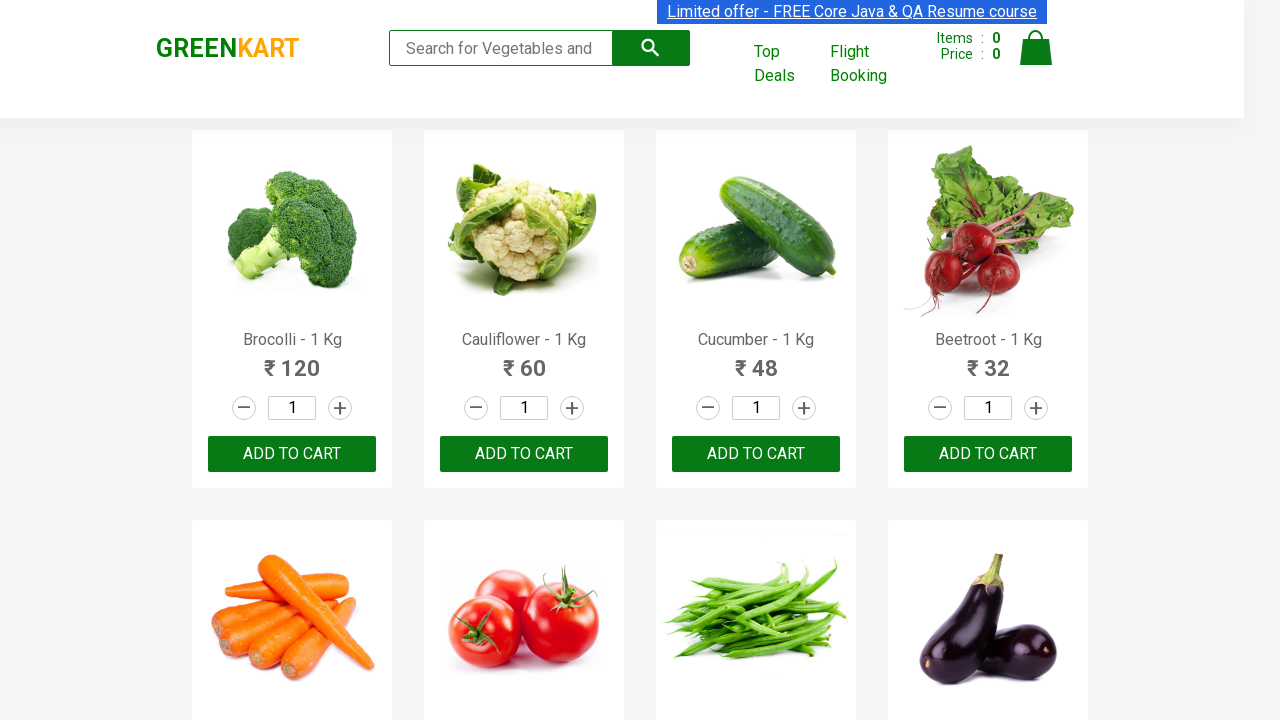

Filled search field with 'ca' to search for products on .search-keyword
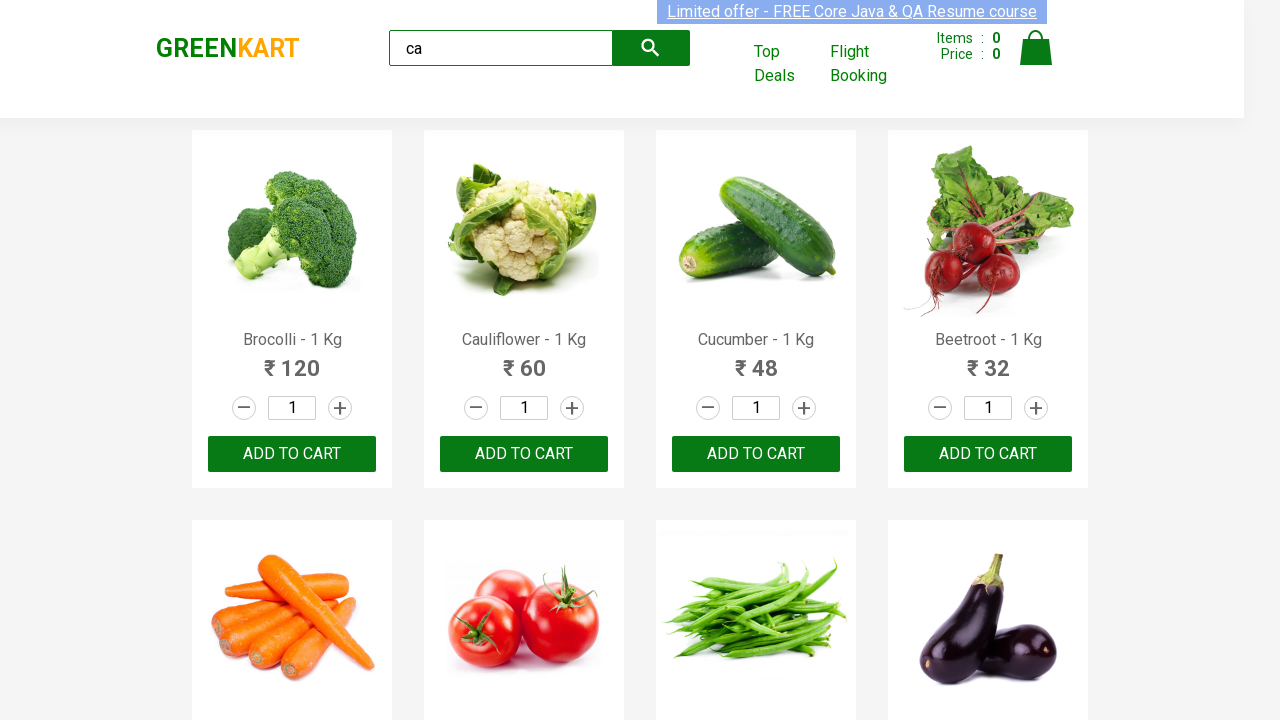

Products loaded after search
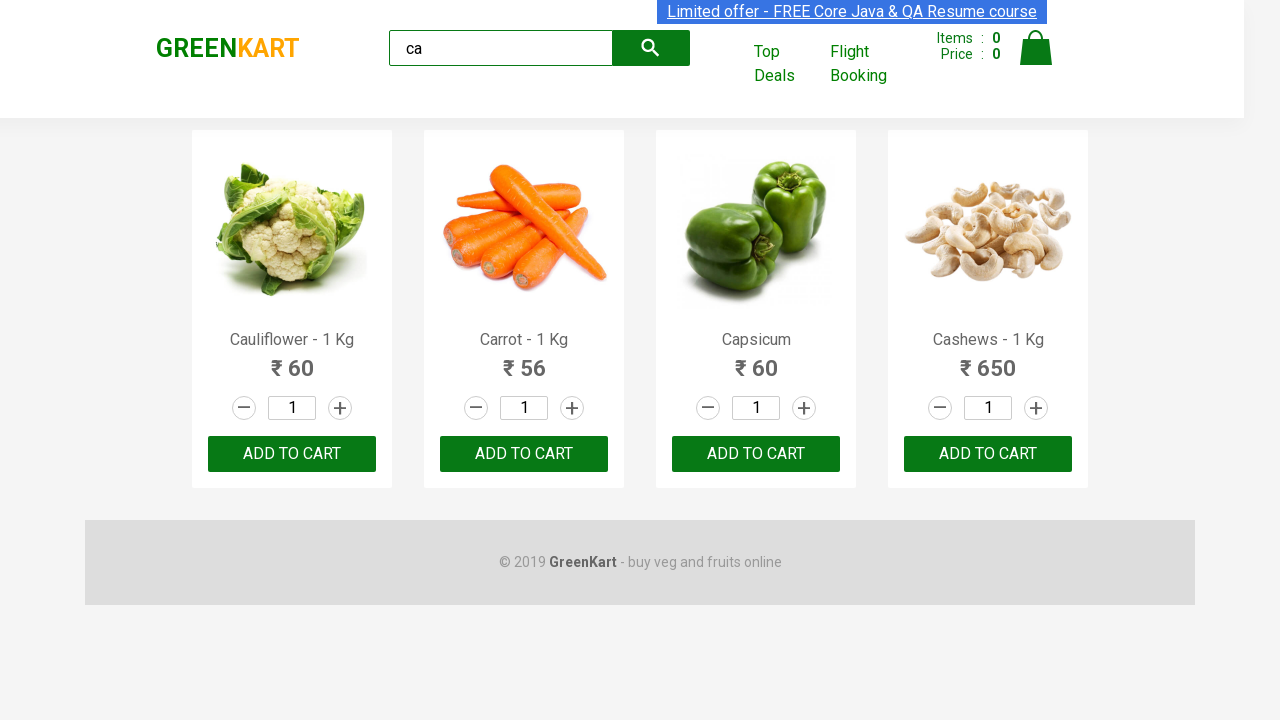

Clicked ADD TO CART button on first product at (292, 454) on .products .product >> nth=0 >> button:has-text("ADD TO CART")
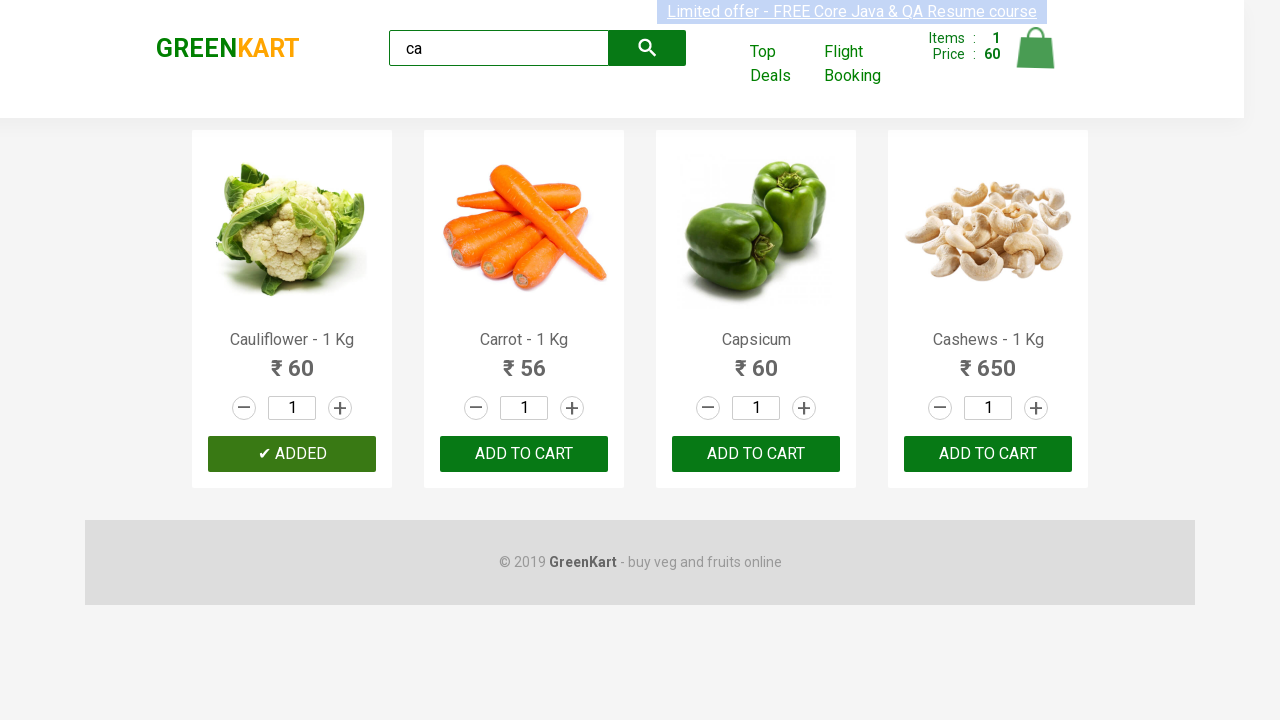

Retrieved product name: Cauliflower - 1 Kg
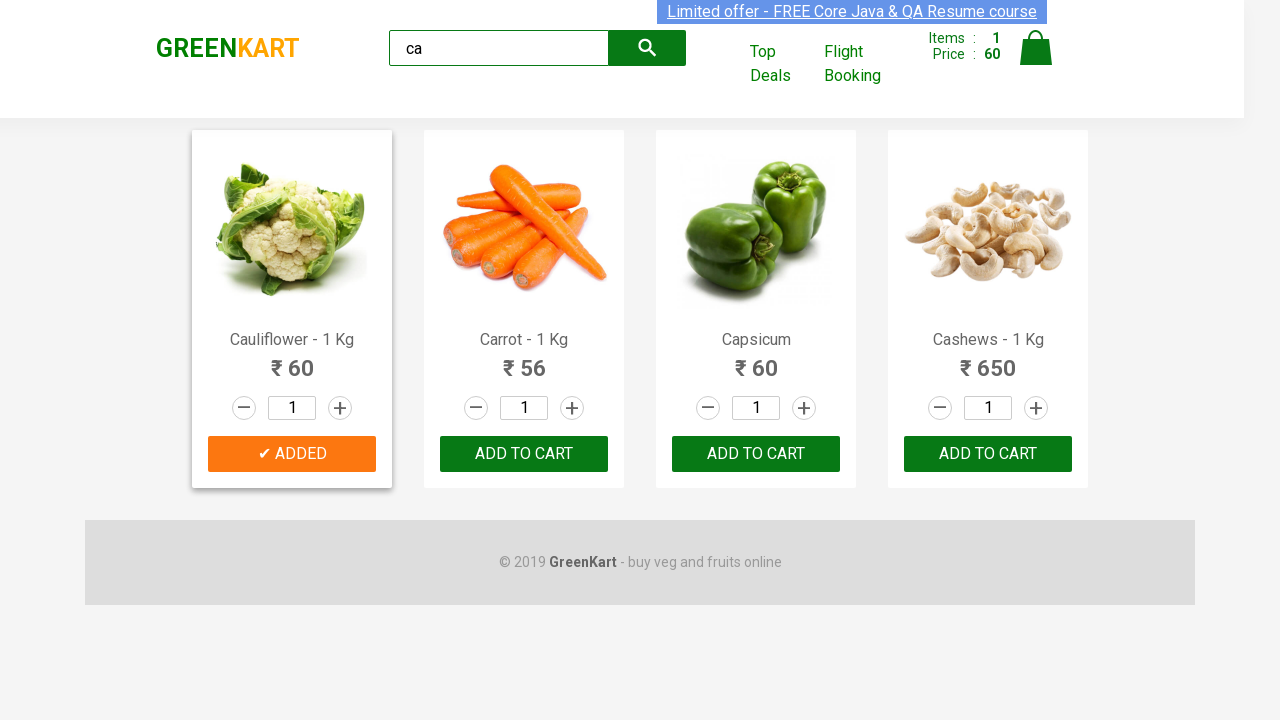

Retrieved product name: Carrot - 1 Kg
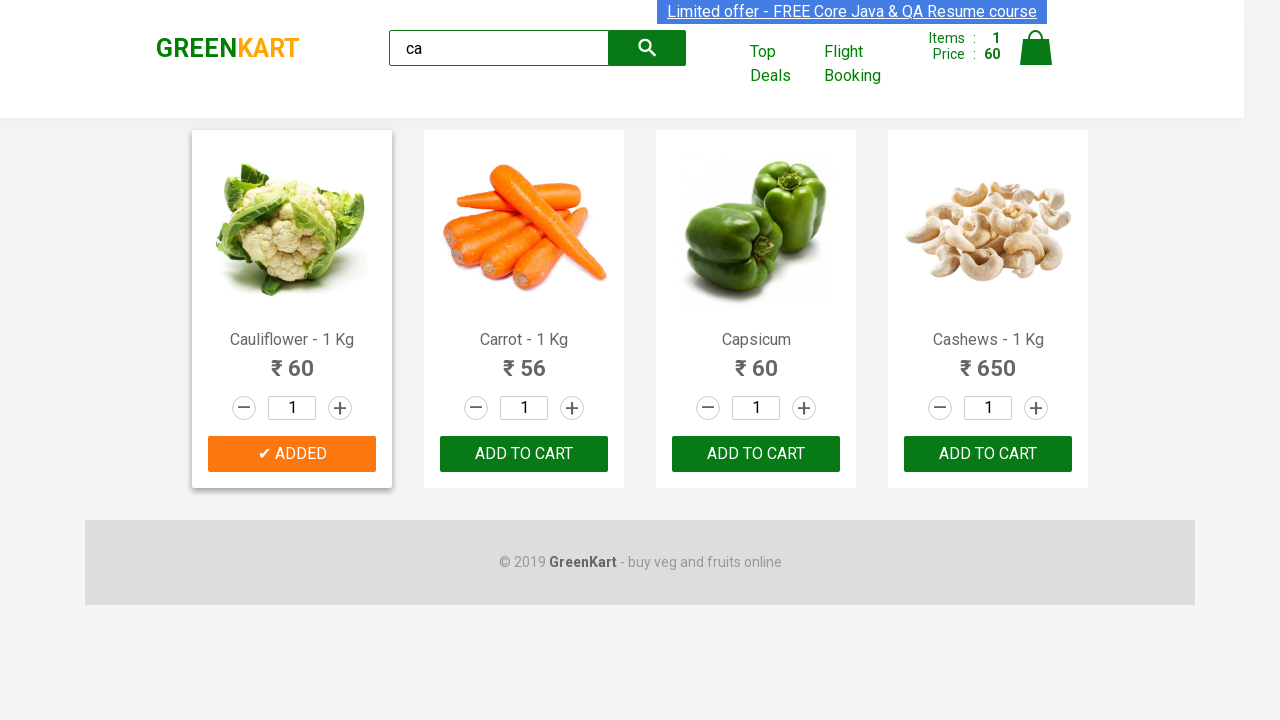

Retrieved product name: Capsicum
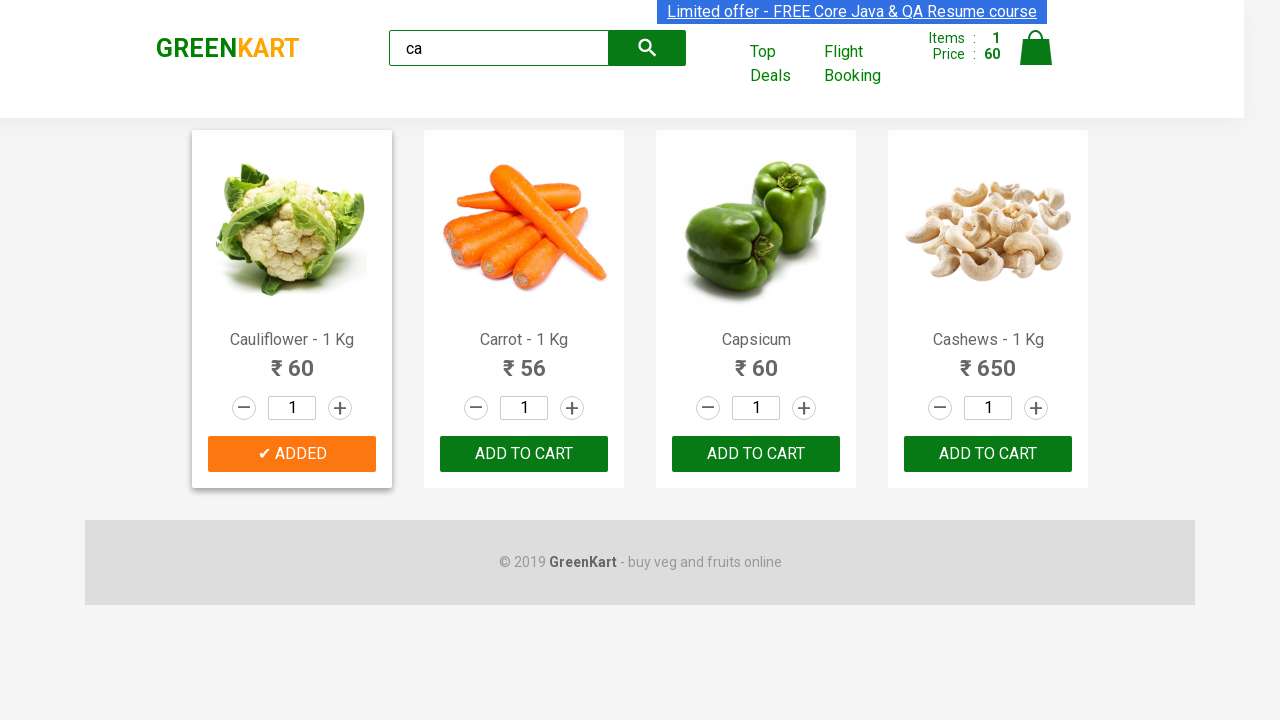

Retrieved product name: Cashews - 1 Kg
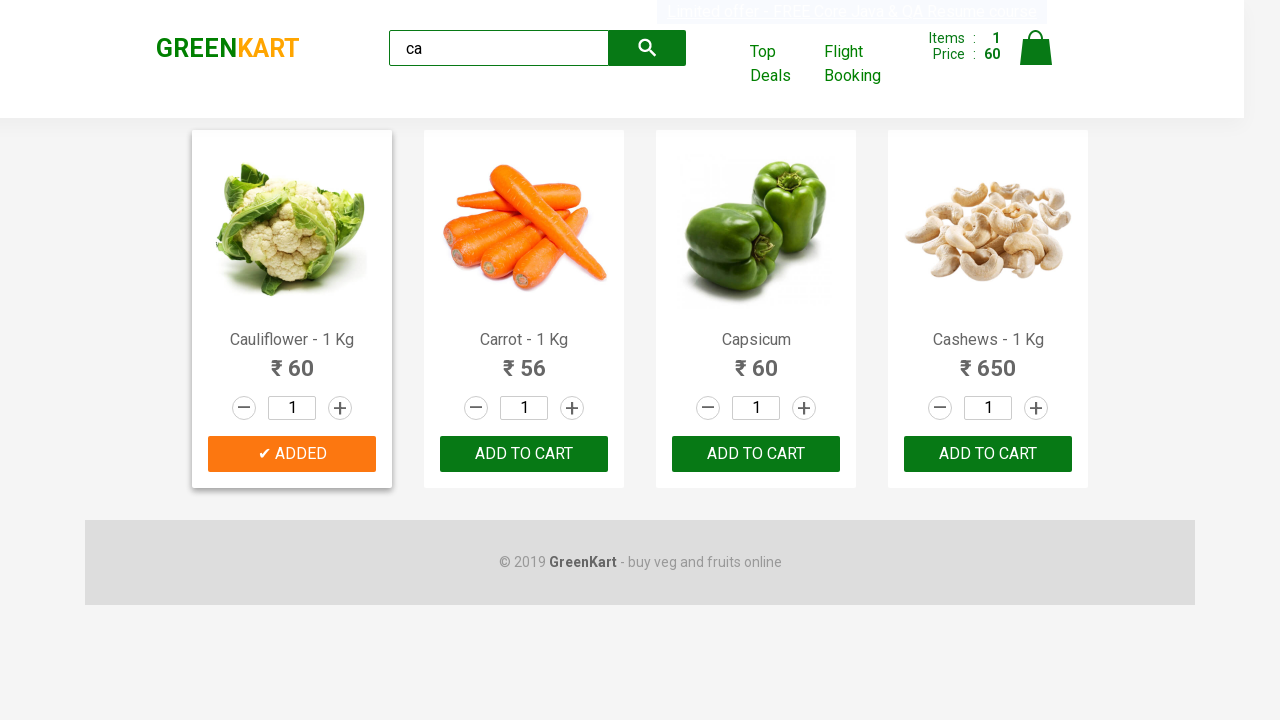

Clicked ADD TO CART button on Cashew product at (988, 454) on .products .product >> nth=3 >> button
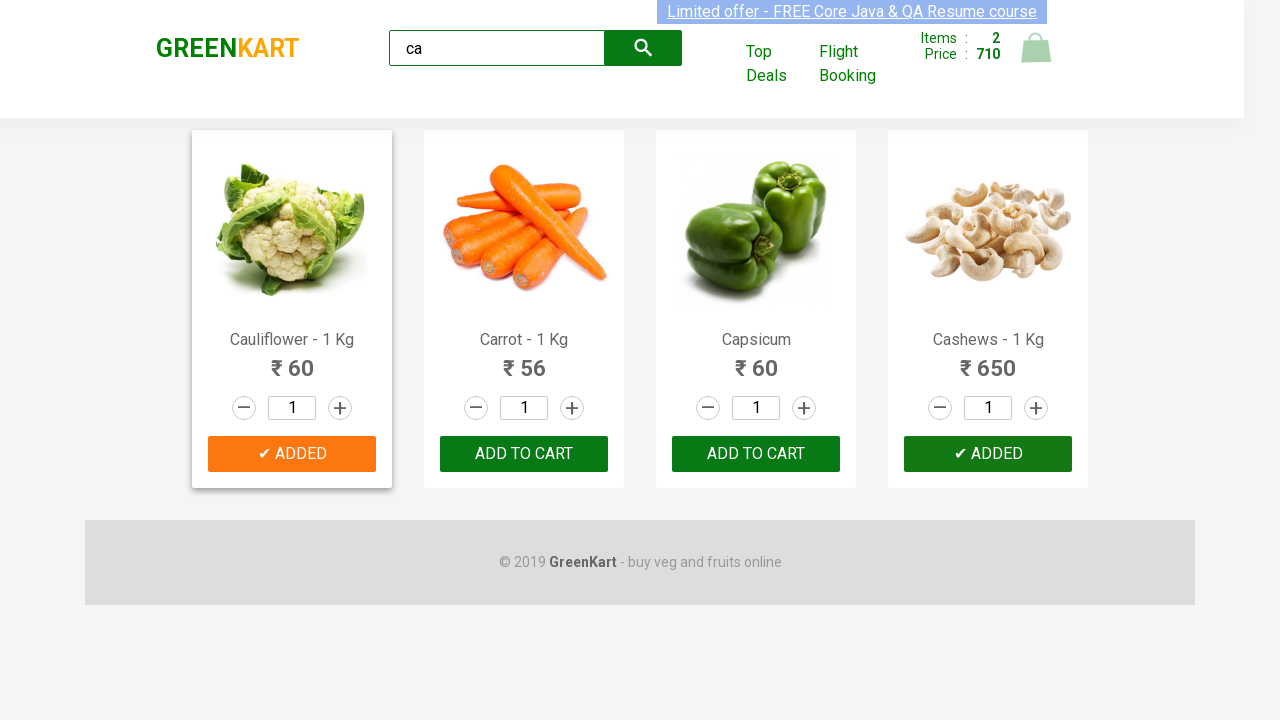

Brand logo (greenLogo) is visible on the page
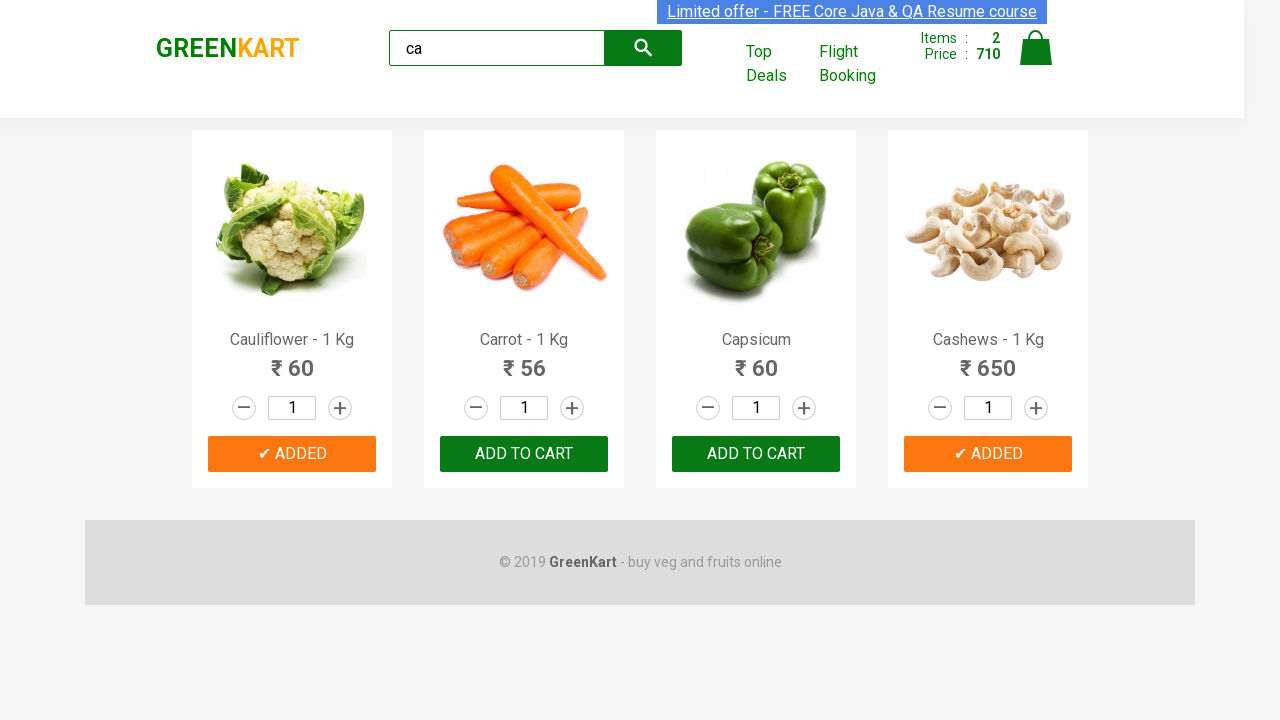

Footer text '© 2019 GreenKart - buy veg and fruits online' is visible
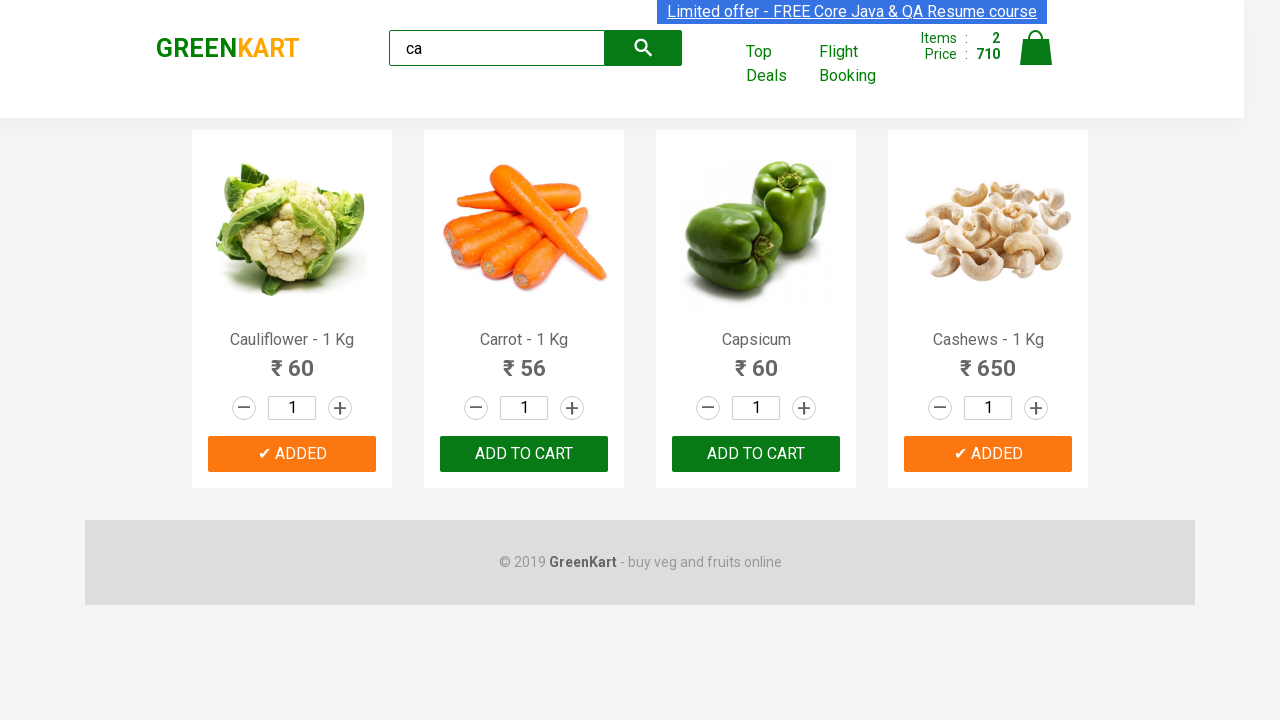

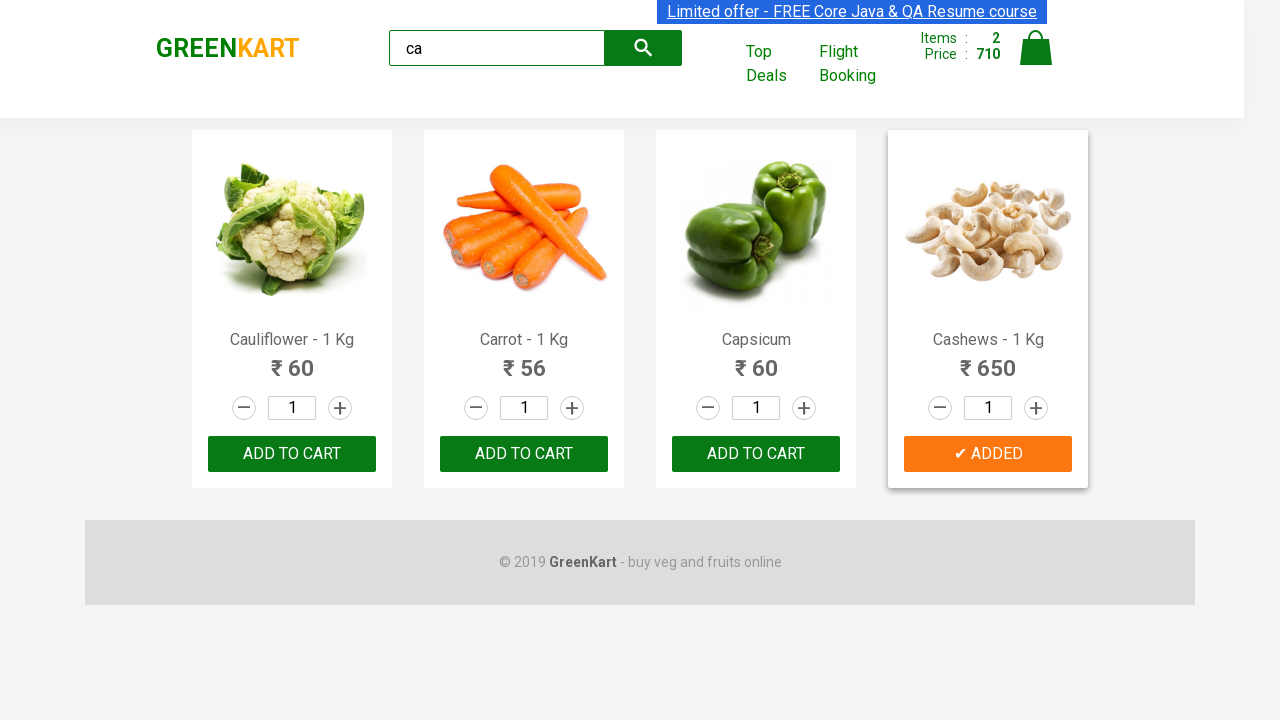